Tests drag and drop functionality within an iframe by dragging an element to a new position

Starting URL: http://jqueryui.com/draggable/

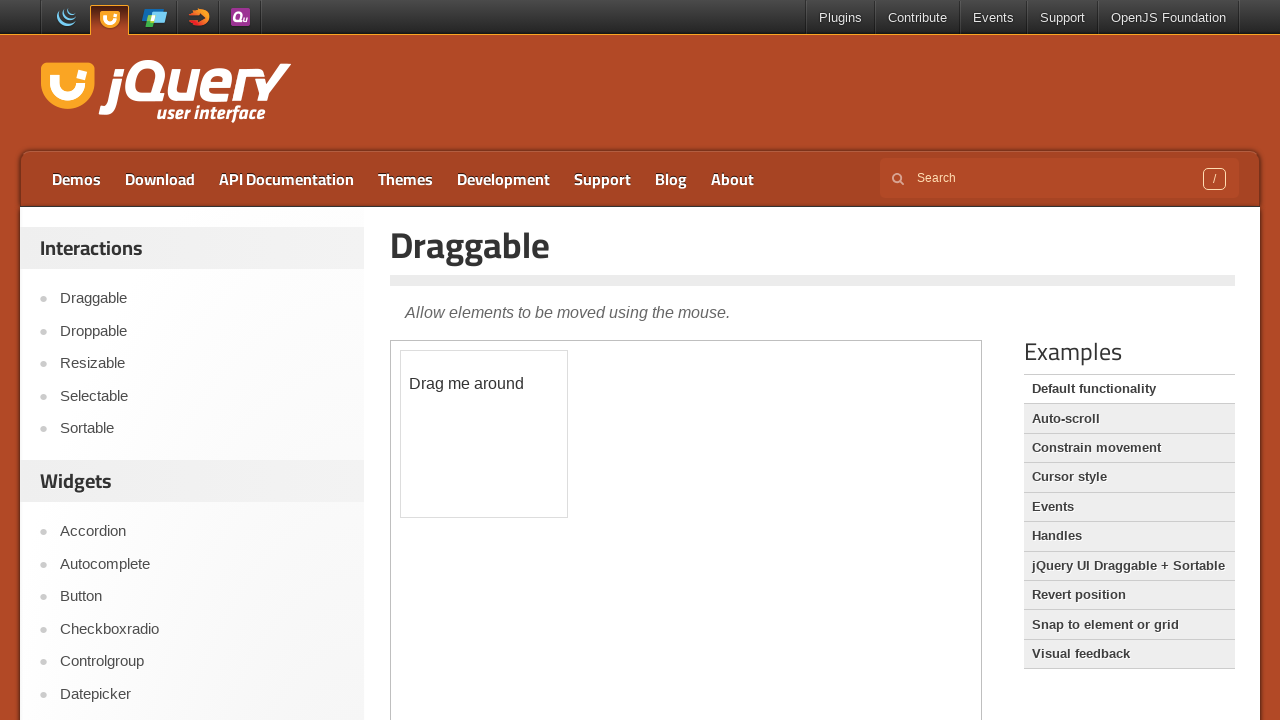

Located the demo iframe
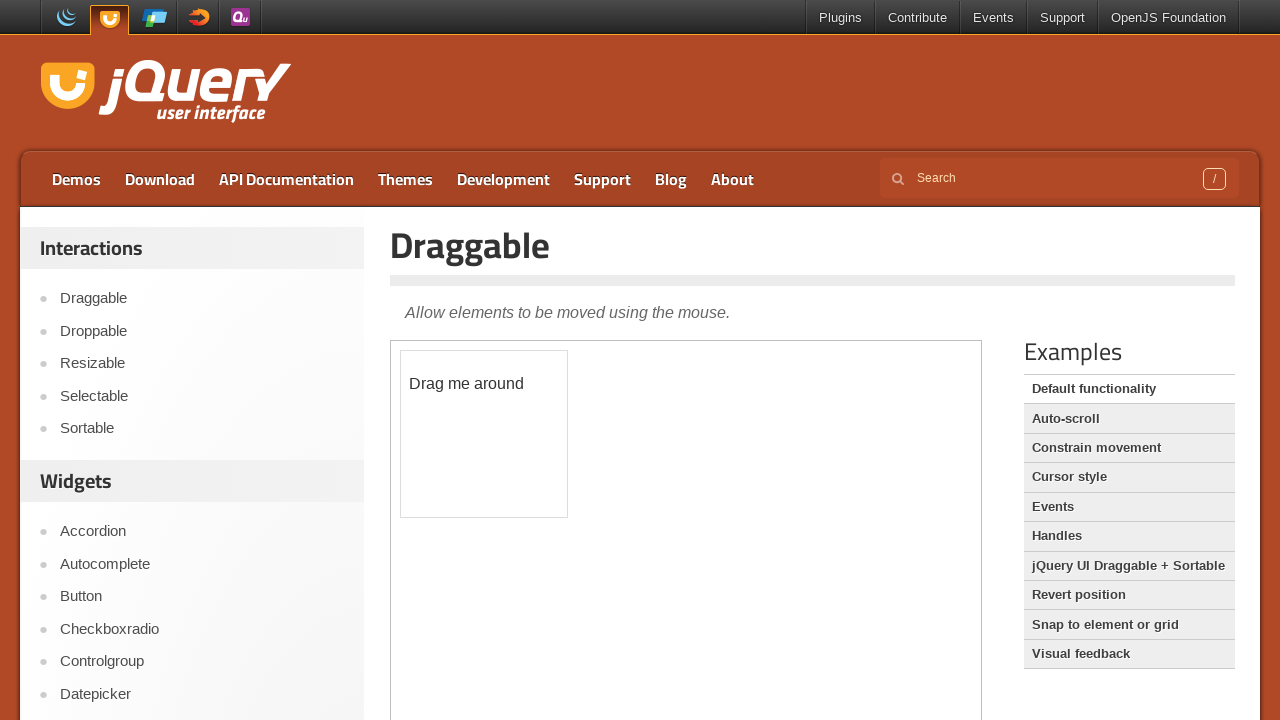

Draggable element appeared in iframe
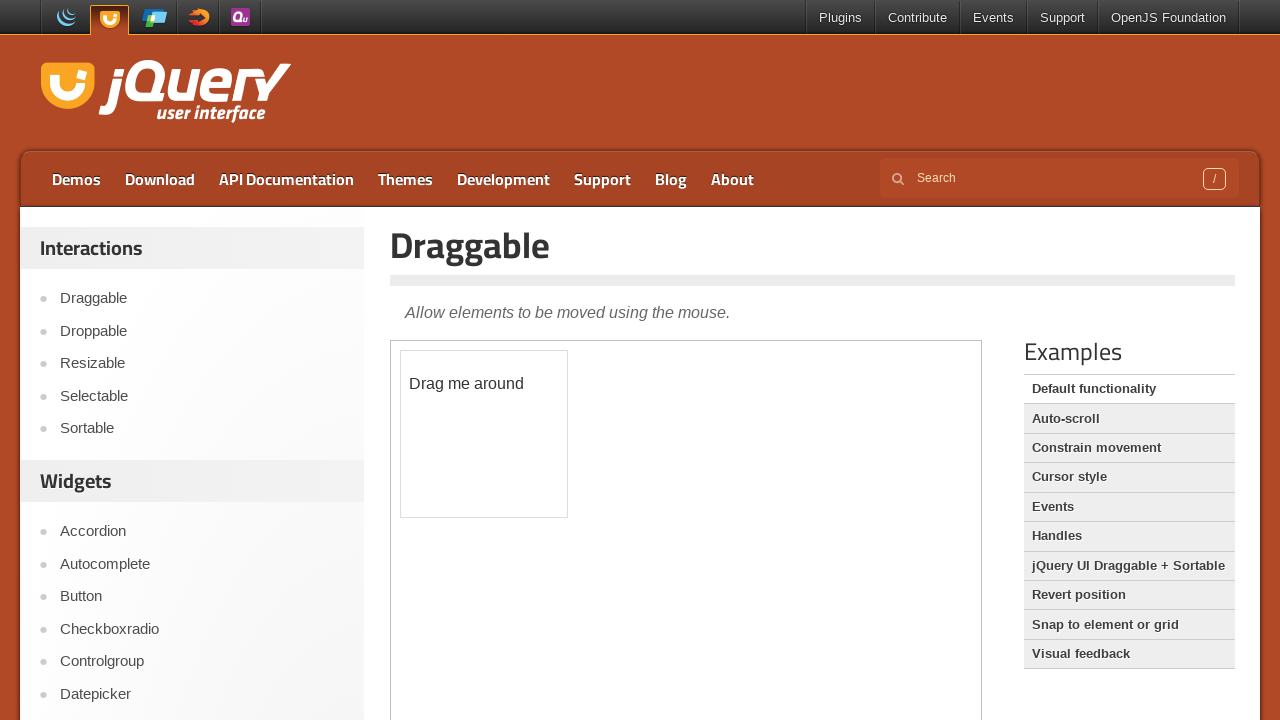

Clicked on draggable element at (484, 434) on iframe.demo-frame >> internal:control=enter-frame >> #draggable
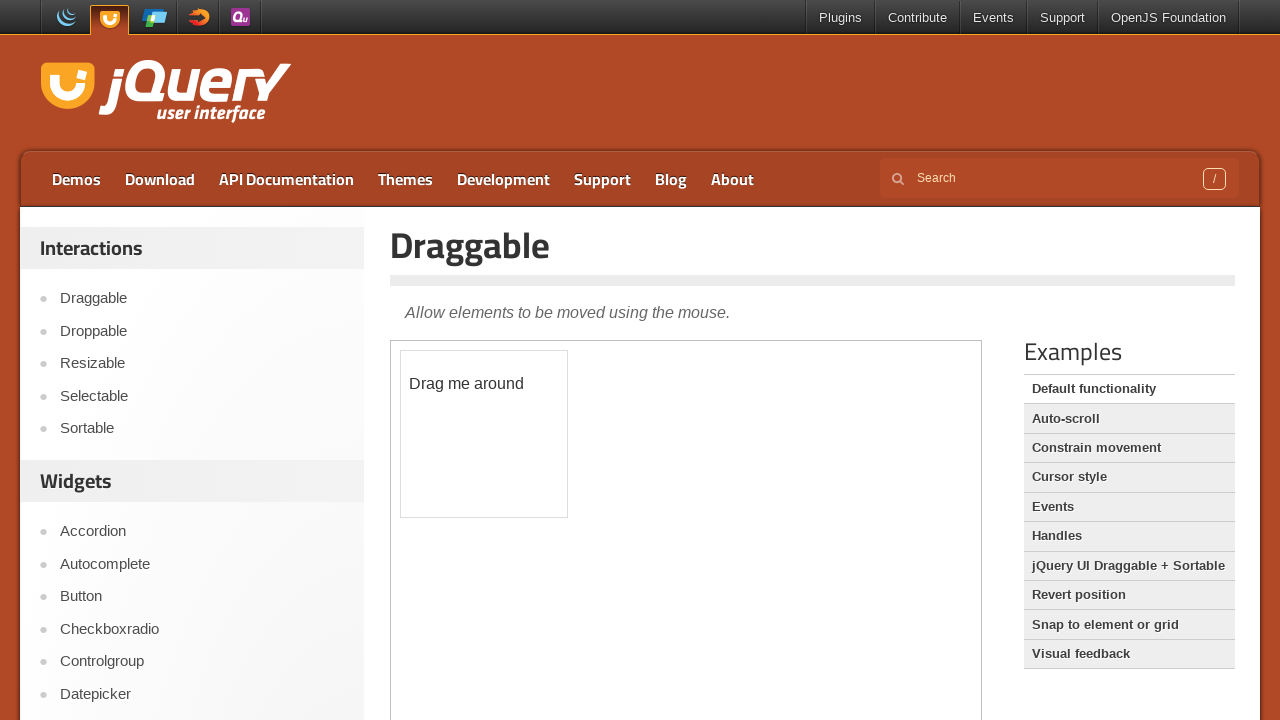

Dragged element to new position (100, 100) at (501, 451)
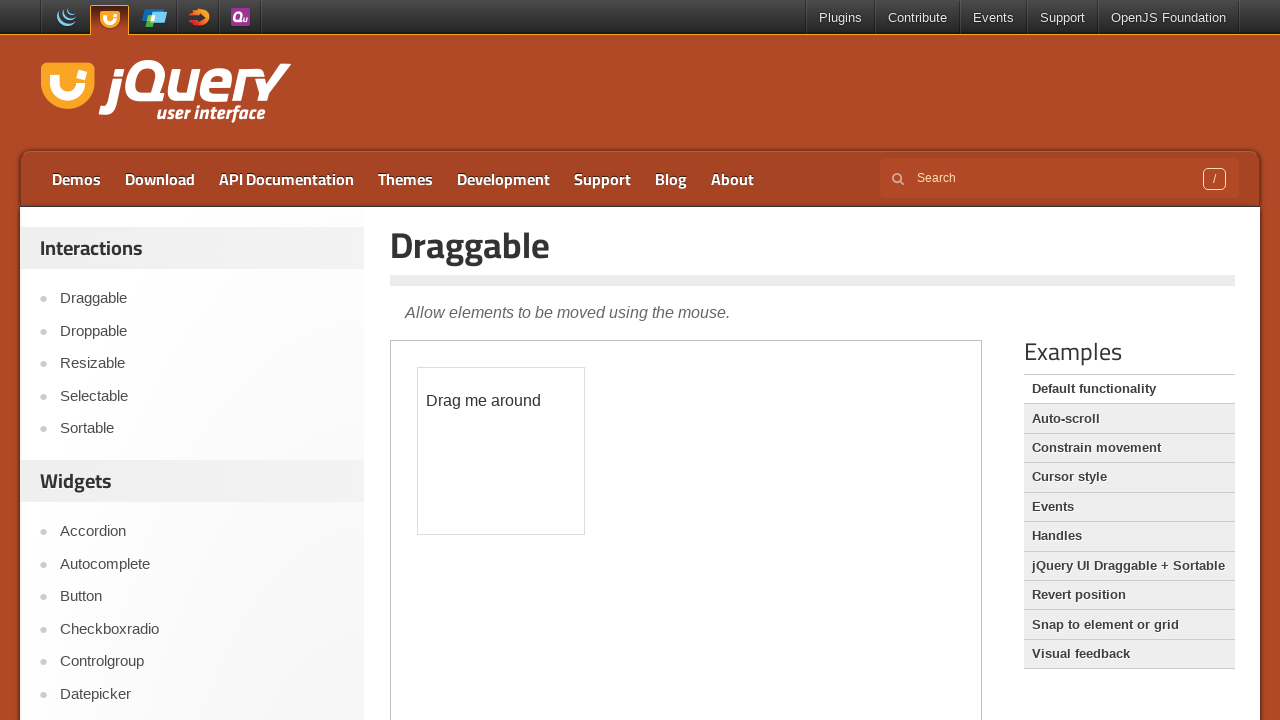

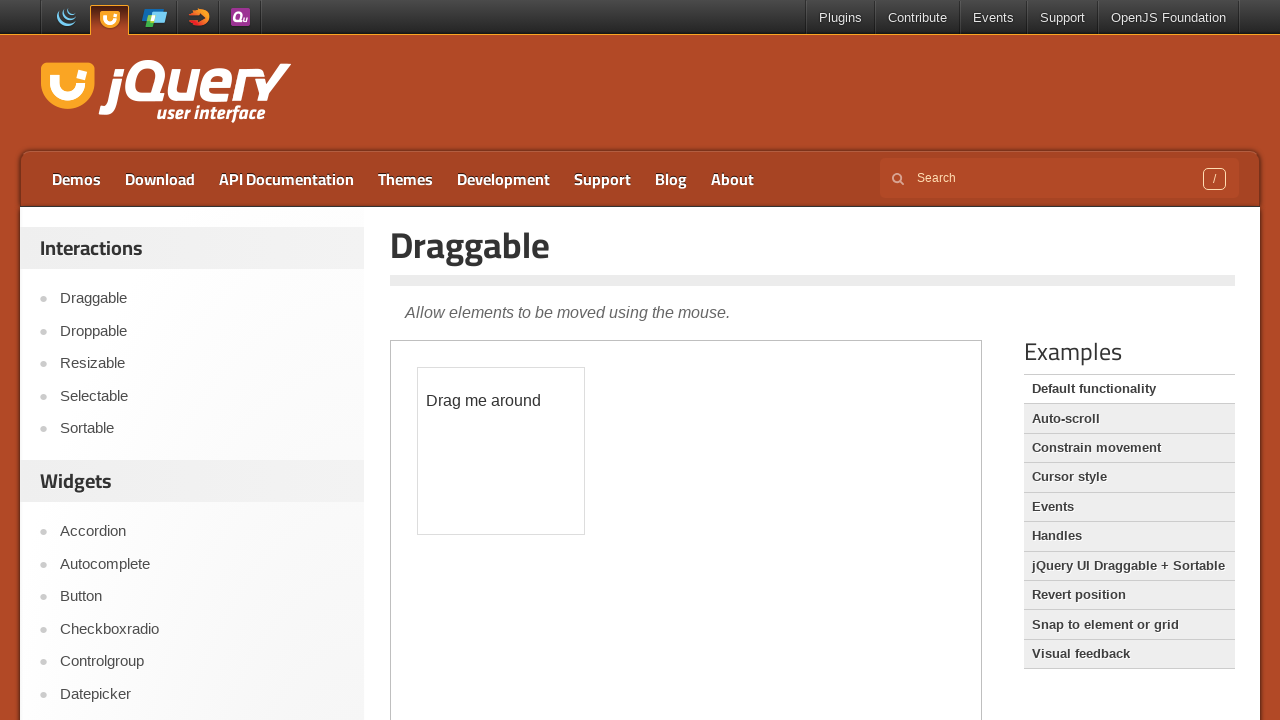